Navigates to the Telemart Ukraine homepage and waits for the page to load

Starting URL: https://telemart.ua/ua/

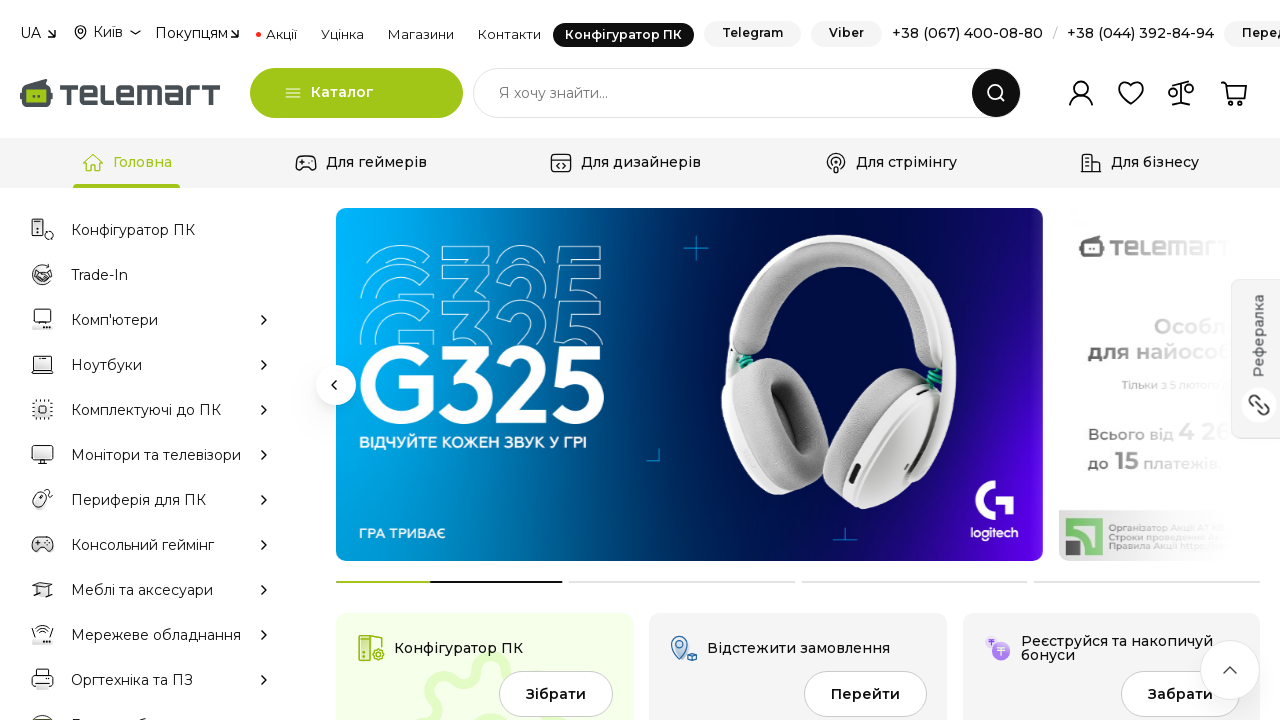

Waited for Telemart Ukraine homepage to load (domcontentloaded state)
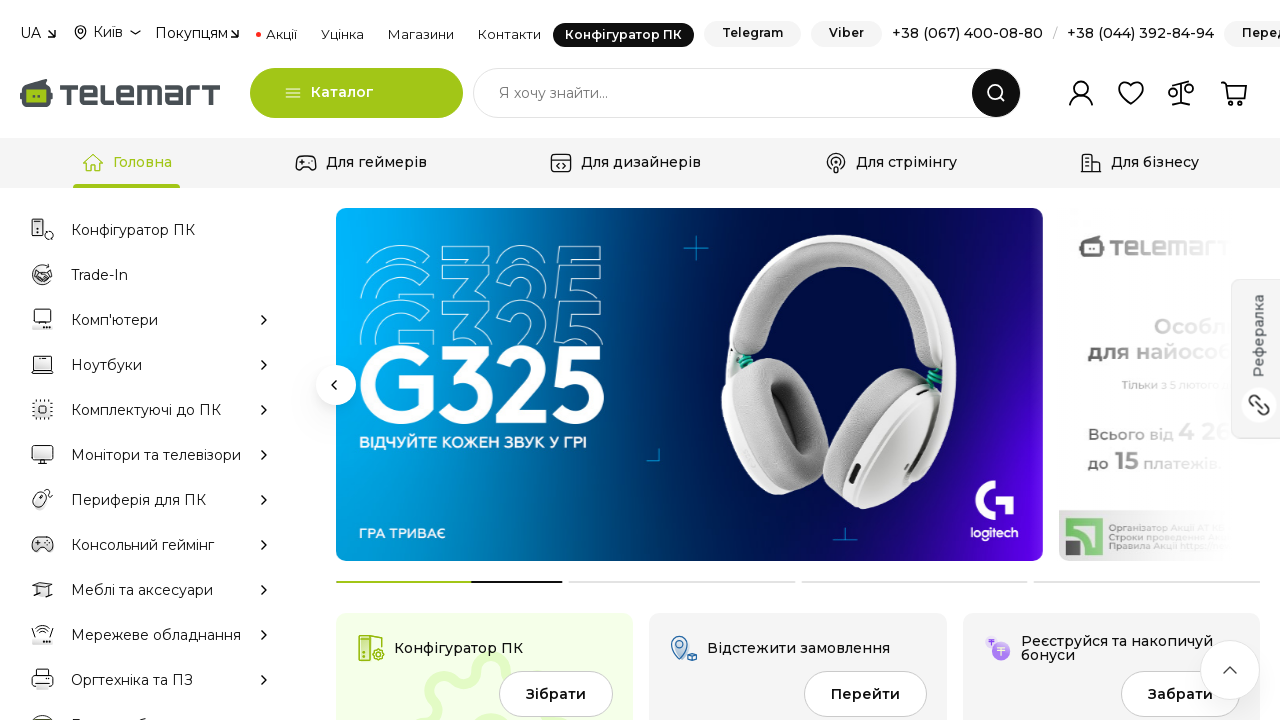

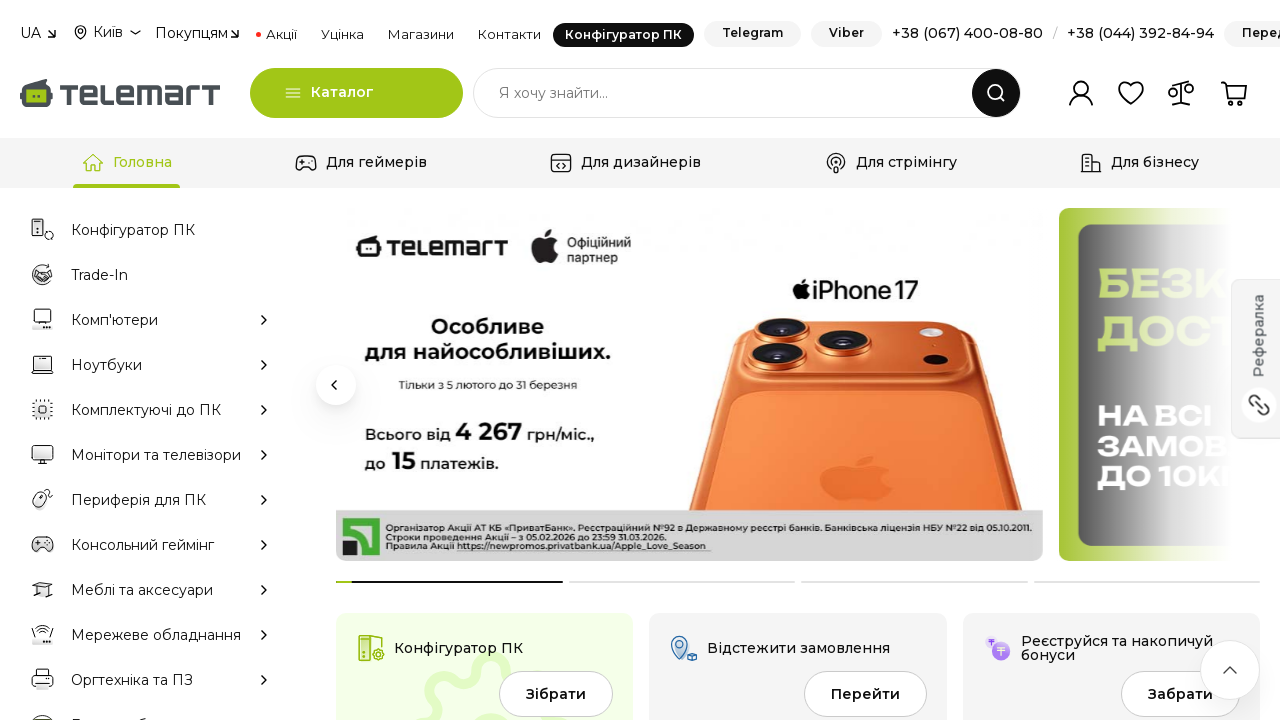